Tests dynamic loading page 1 by clicking the start button and waiting for the loading bar to disappear

Starting URL: https://practice.cydeo.com/dynamic_loading/1

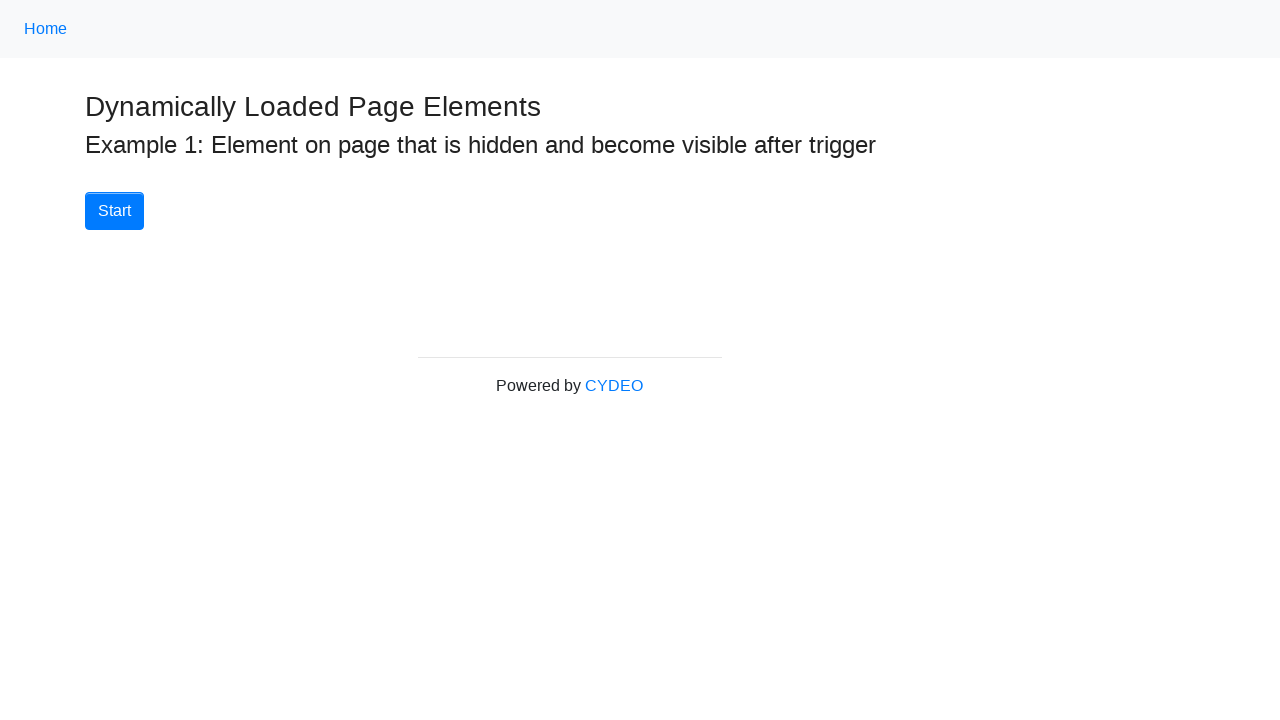

Clicked the start button at (114, 211) on #start button
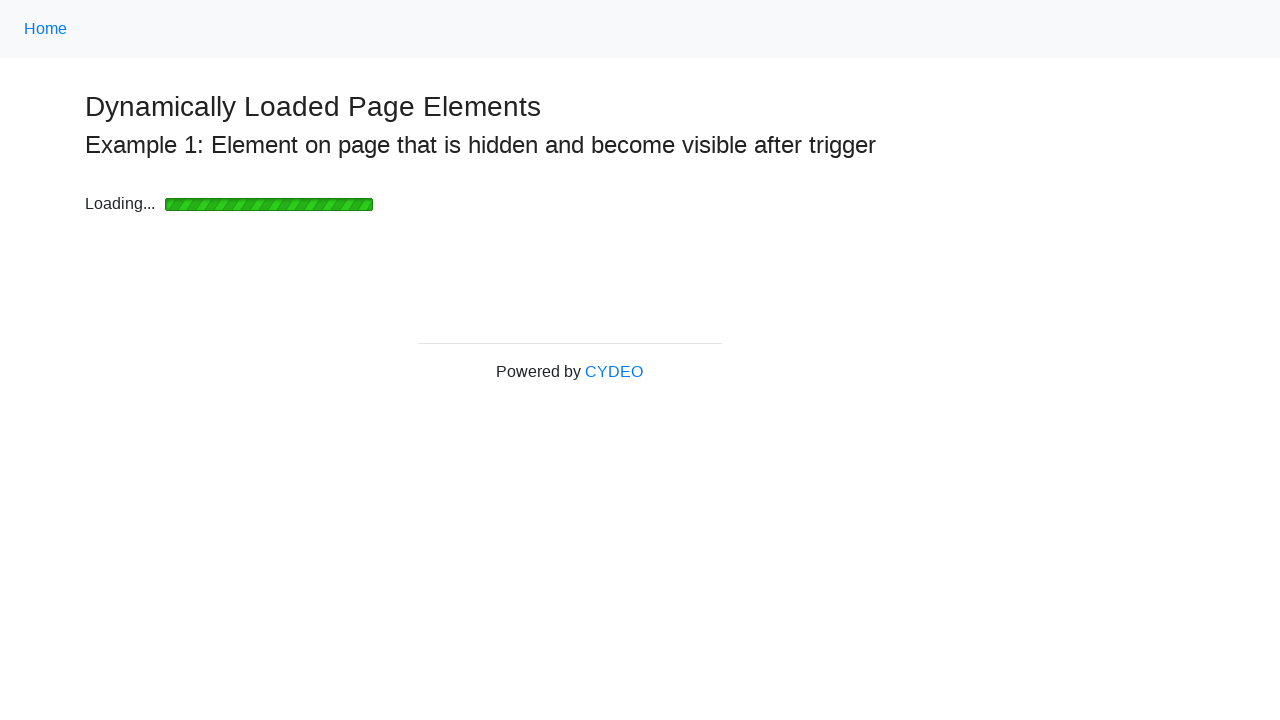

Loading bar disappeared
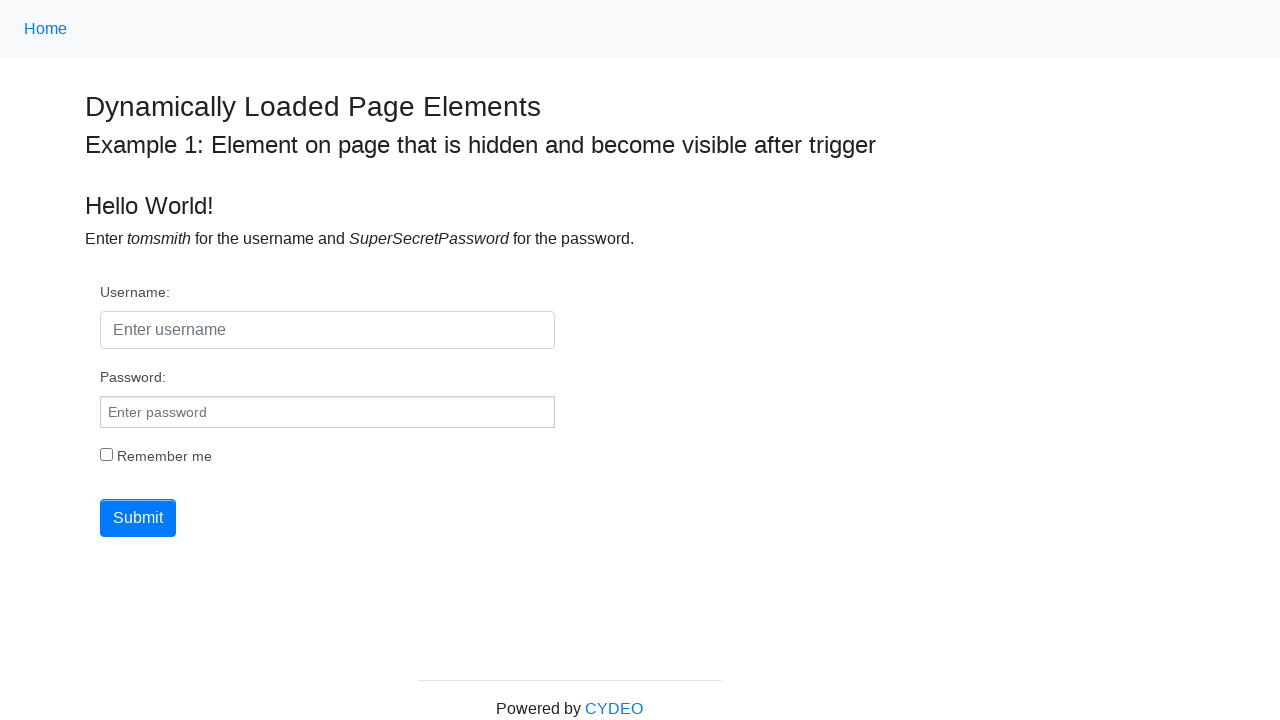

Finish message is displayed
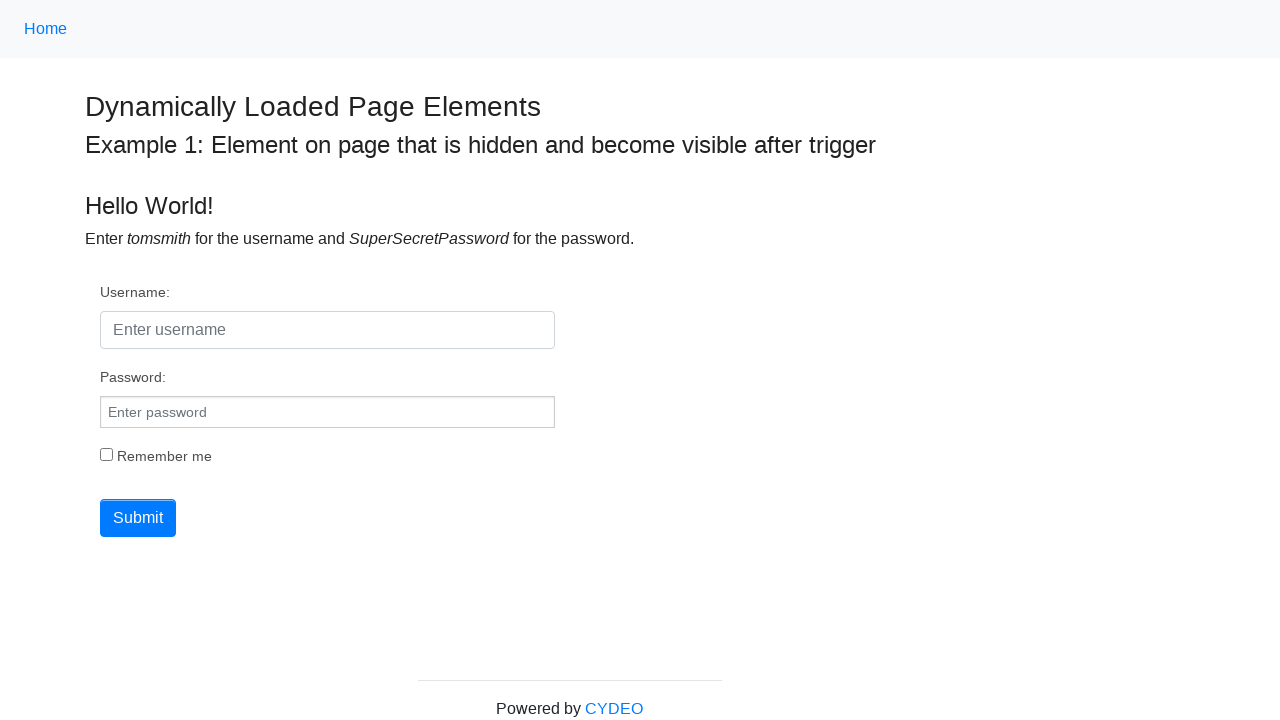

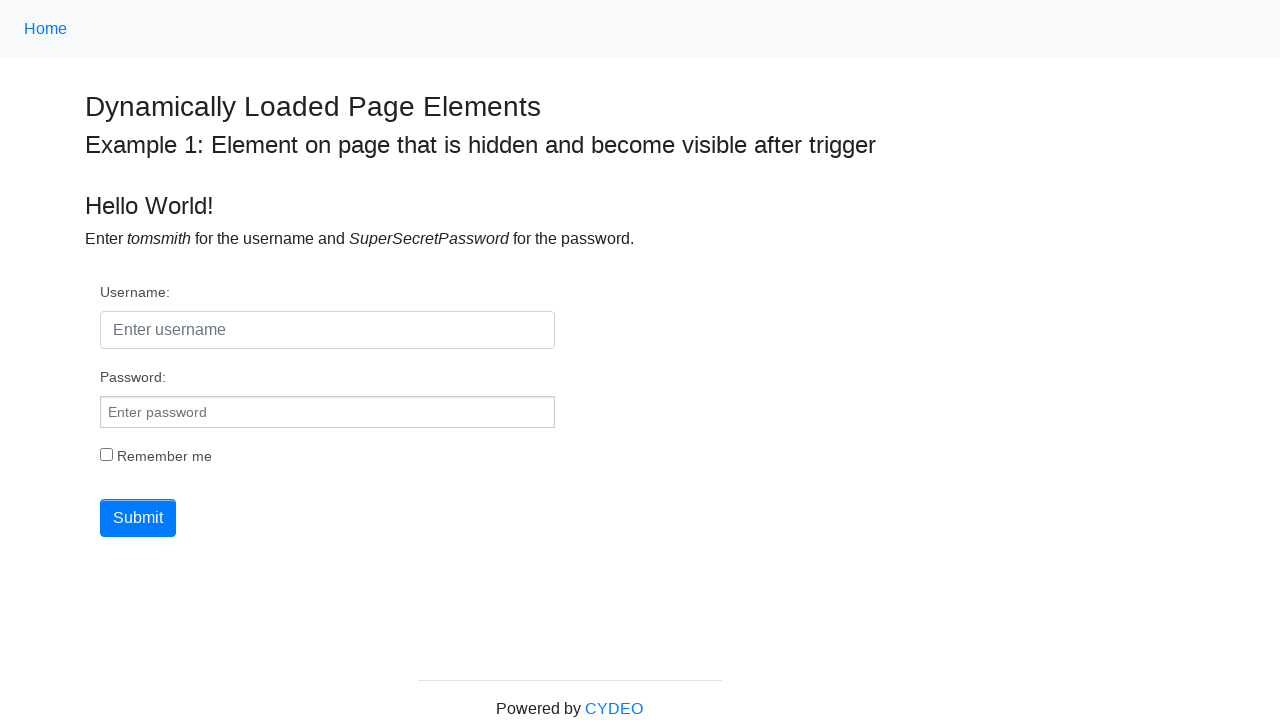